Tests toggle switch functionality by clicking it twice to turn it on and off

Starting URL: https://www.w3schools.com/howto/howto_css_switch.asp

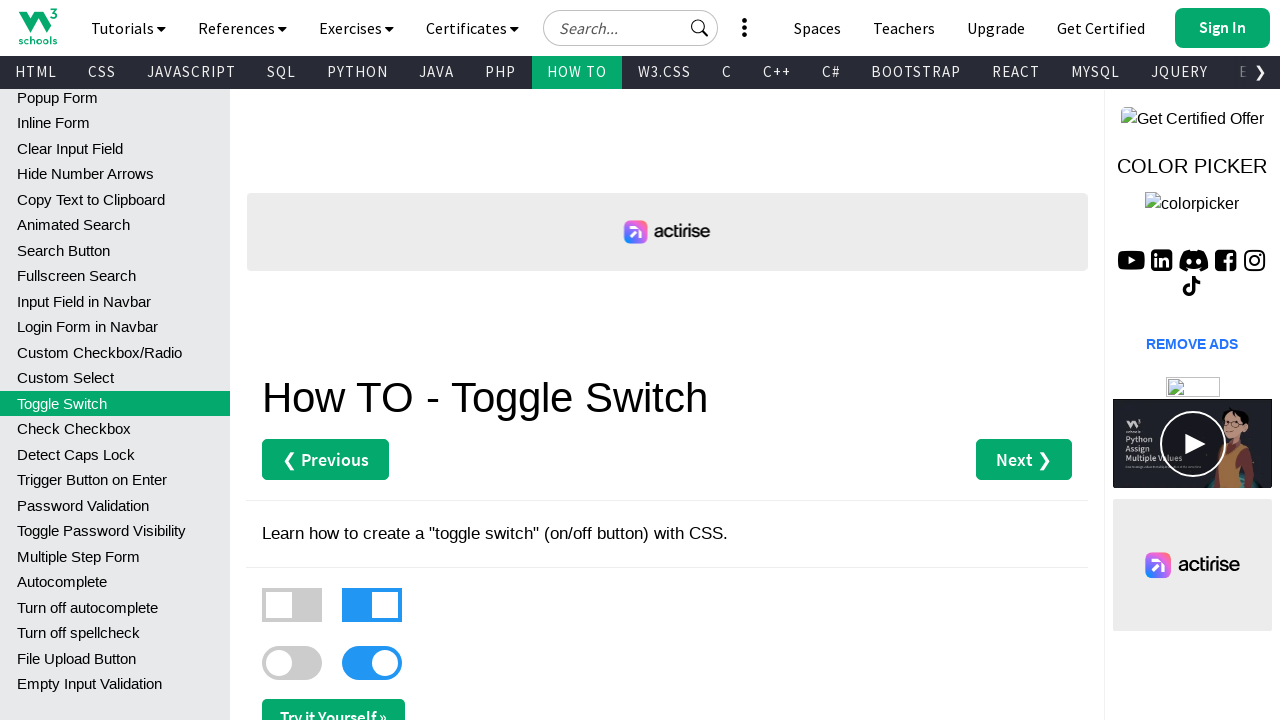

Waited for page to load (3 seconds)
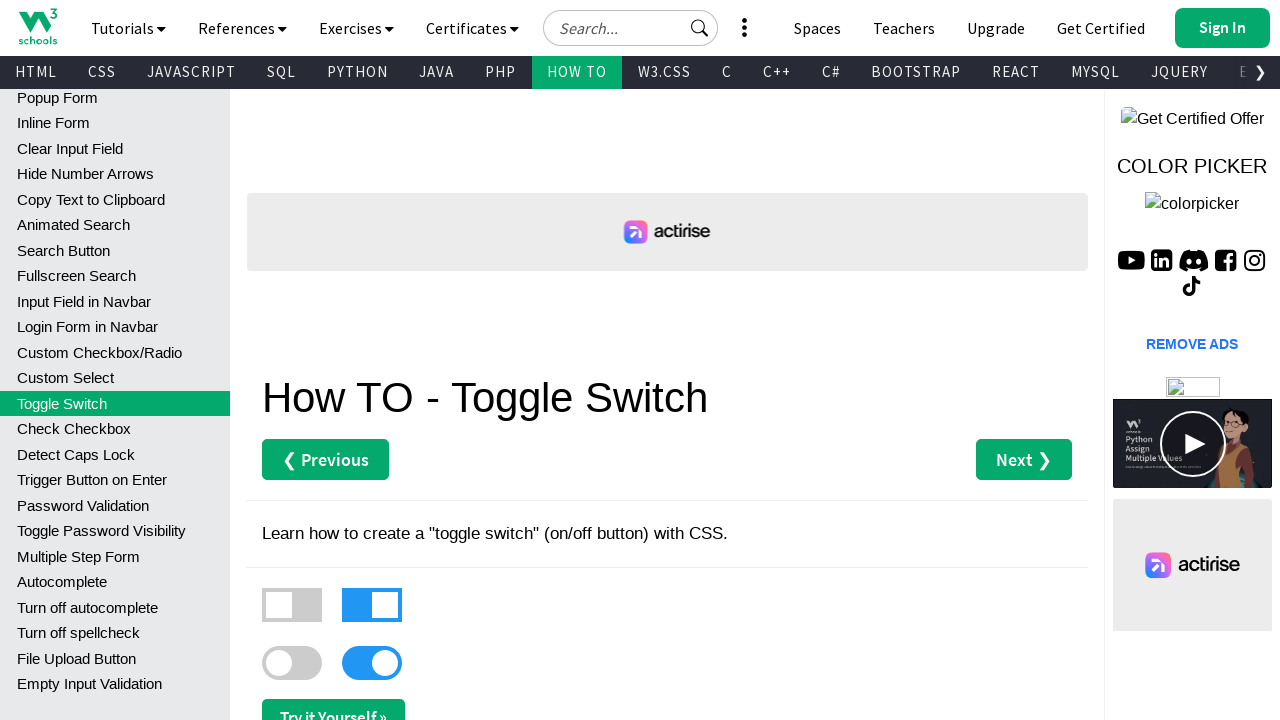

Clicked toggle switch to turn it on at (292, 605) on xpath=//*[@id='main']/label[1]/div
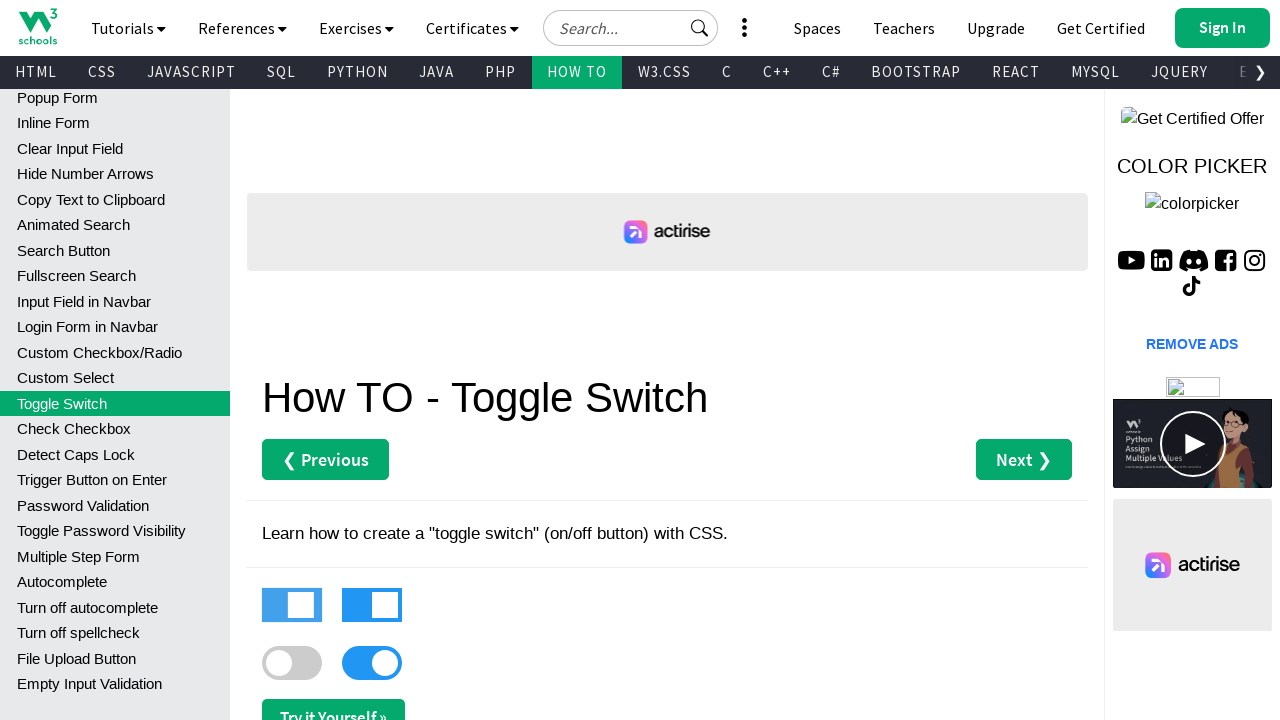

Waited for toggle switch to turn on (3 seconds)
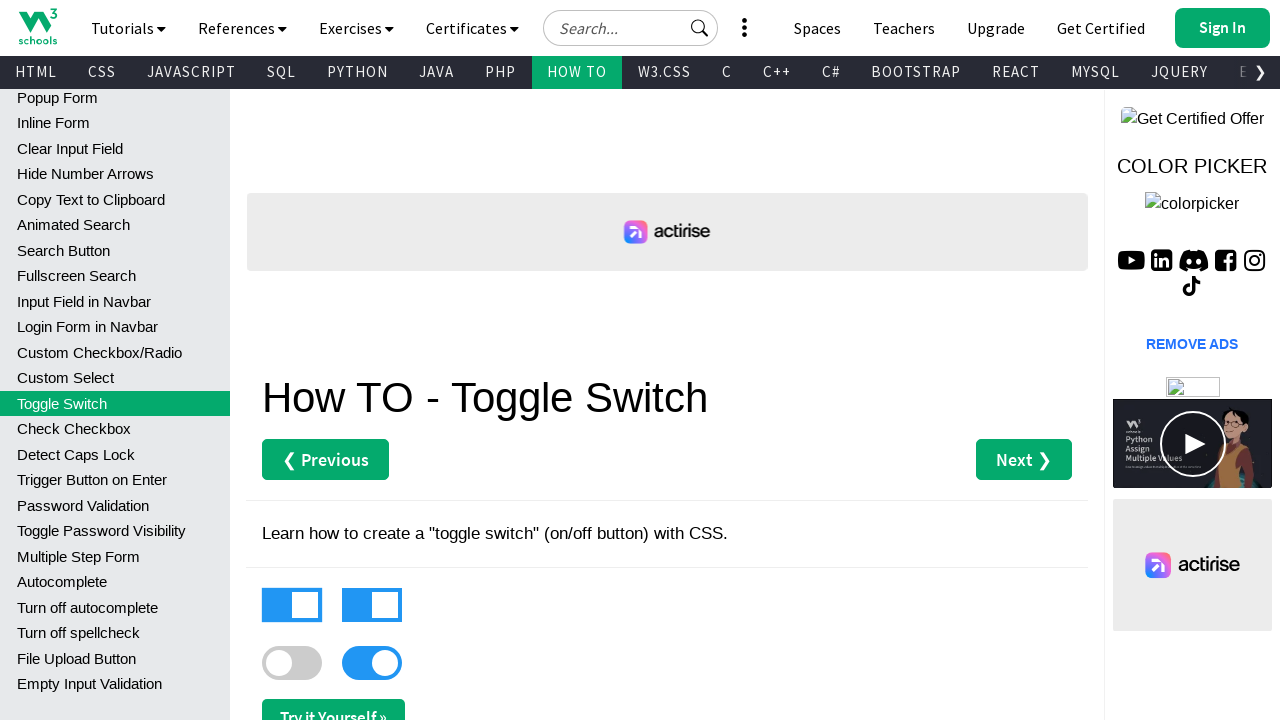

Clicked toggle switch to turn it off at (292, 605) on xpath=//*[@id='main']/label[1]/div
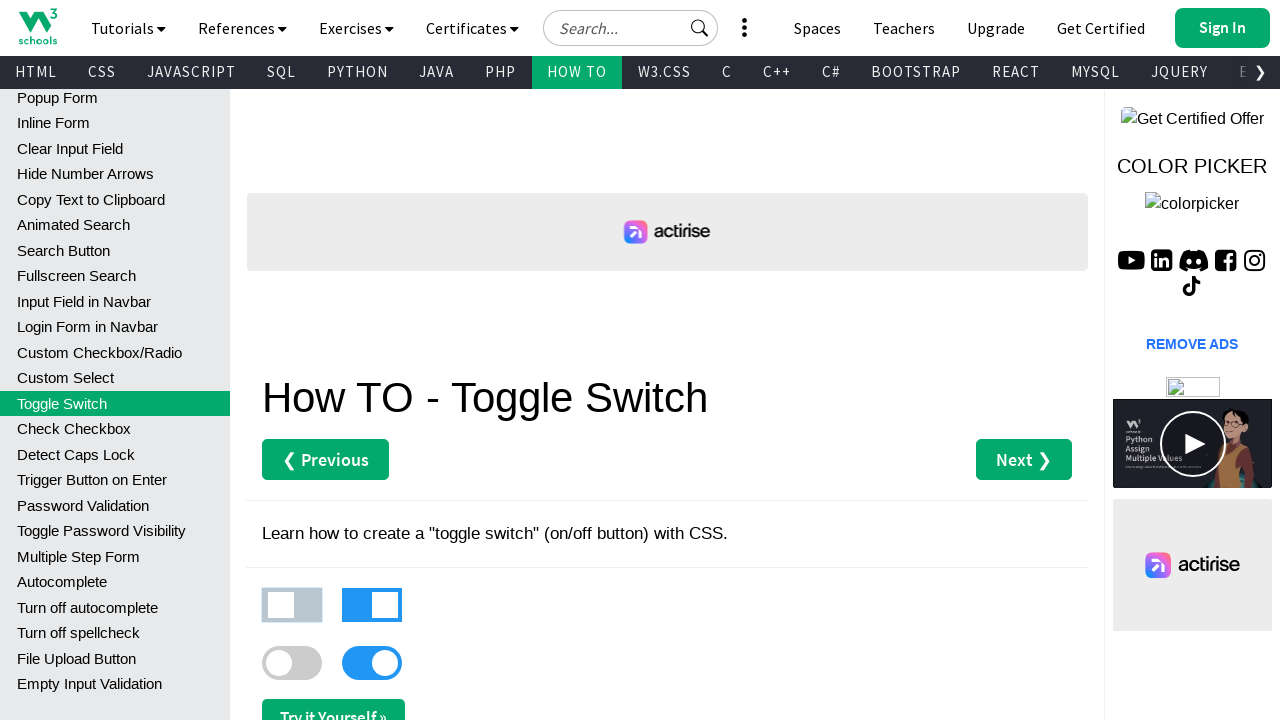

Waited for toggle switch to turn off (3 seconds)
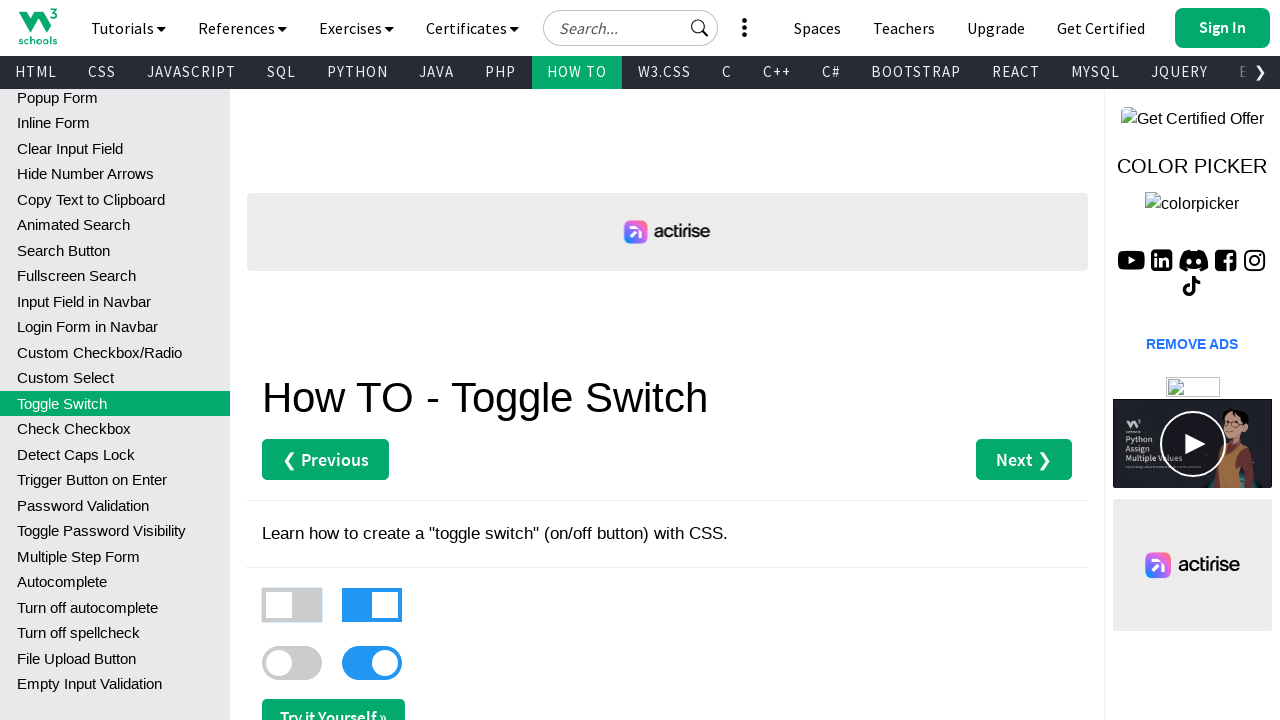

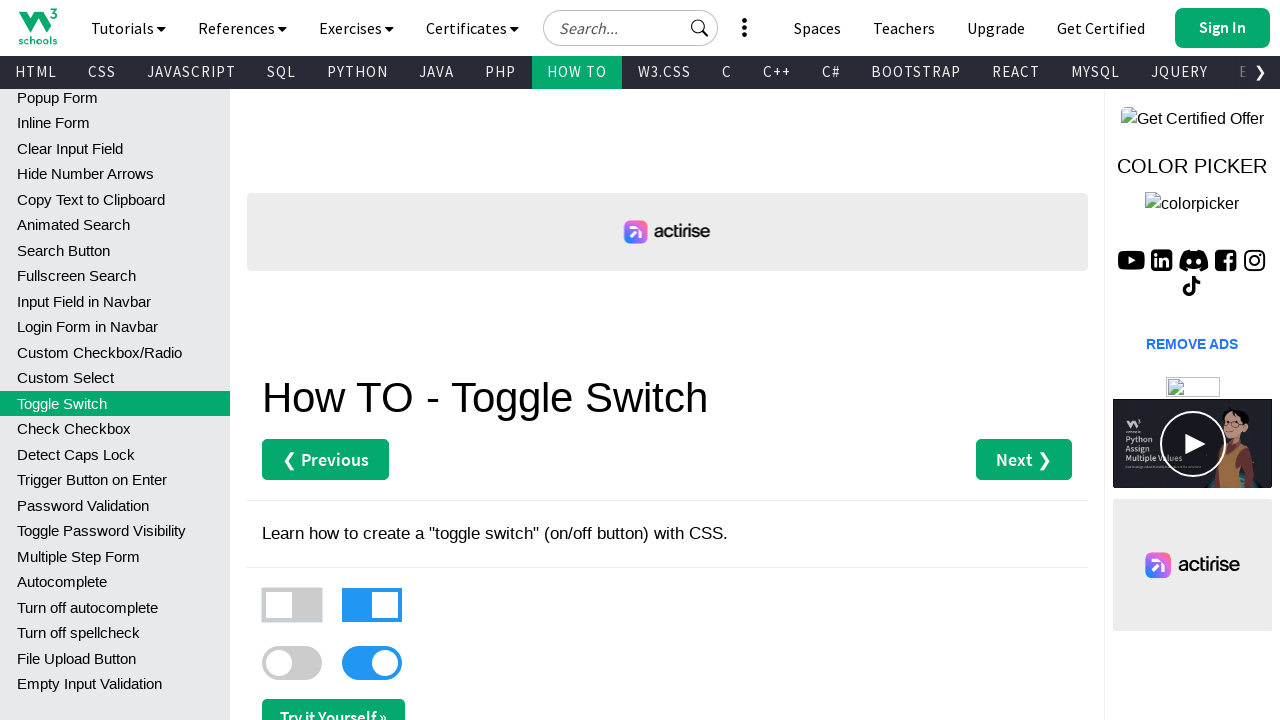